Tests e-commerce functionality by searching for vegetable products and adding specific items to the cart

Starting URL: https://rahulshettyacademy.com/seleniumPractise/#/

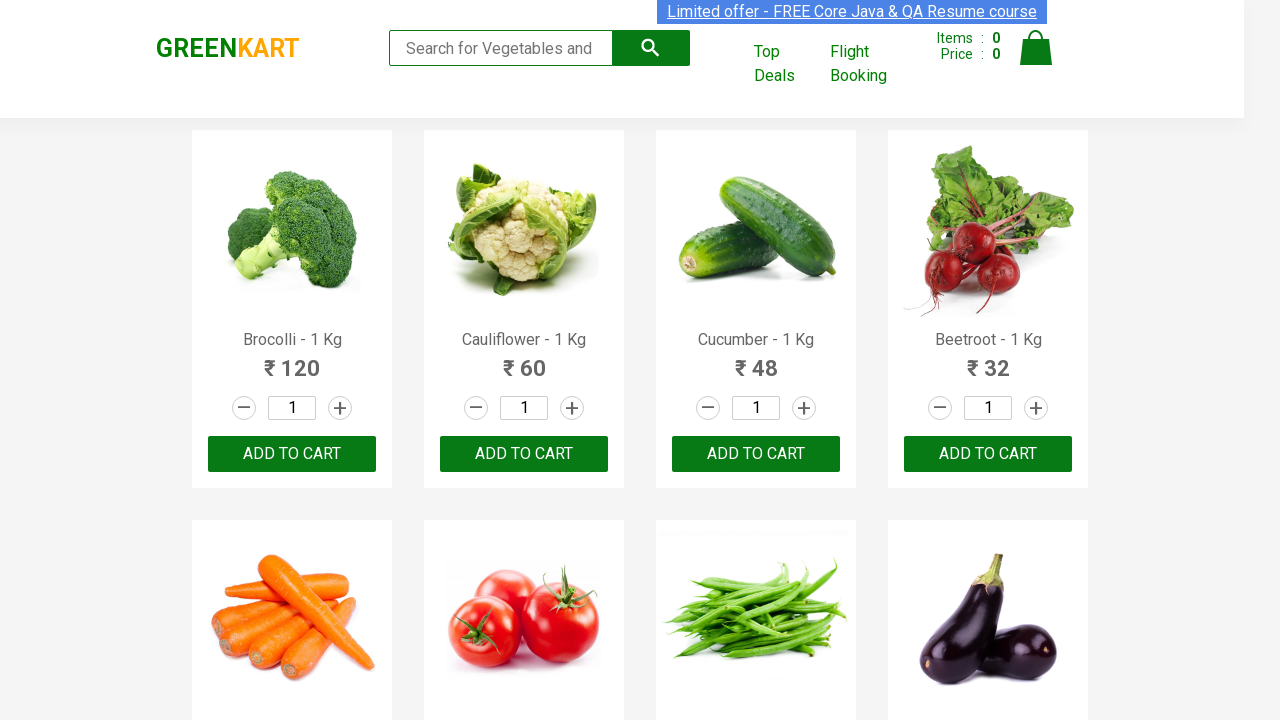

Filled search field with 'ca' to filter vegetable products on input[type="search"]
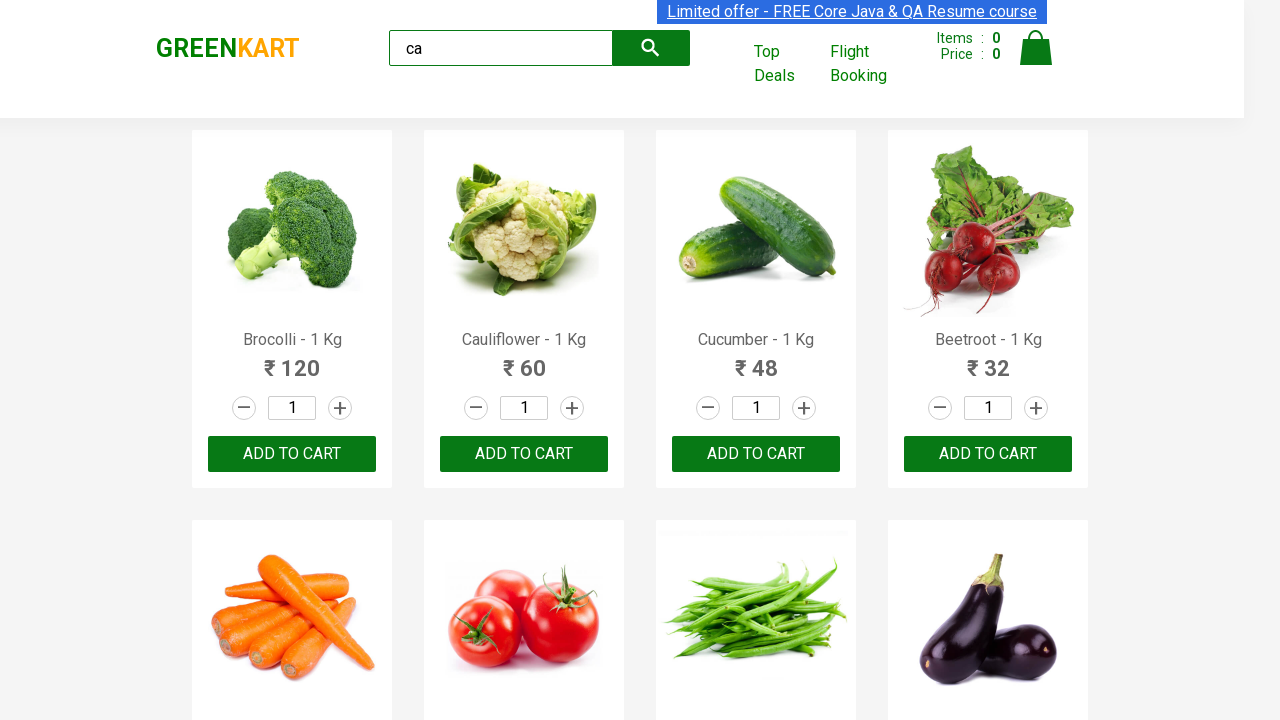

Waited for products to filter based on search
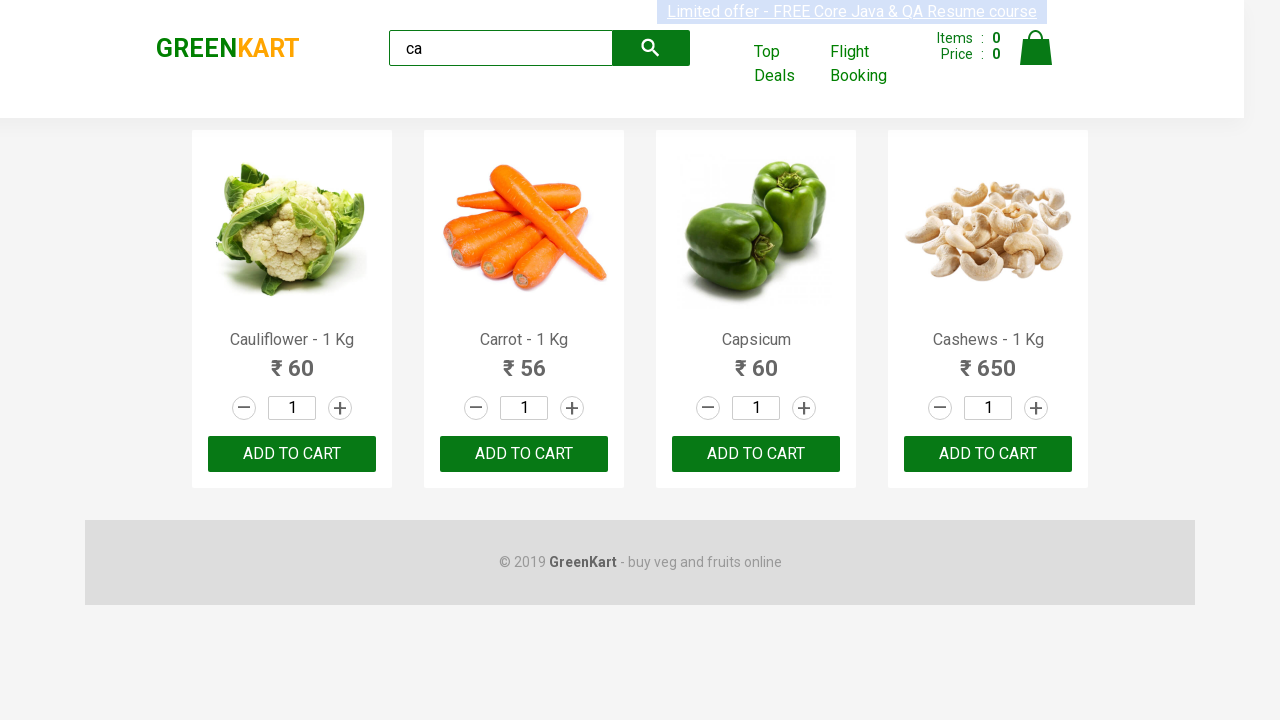

Clicked ADD TO CART button for the third visible product at (756, 454) on .products .product >> nth=2 >> internal:text="ADD TO CART"i
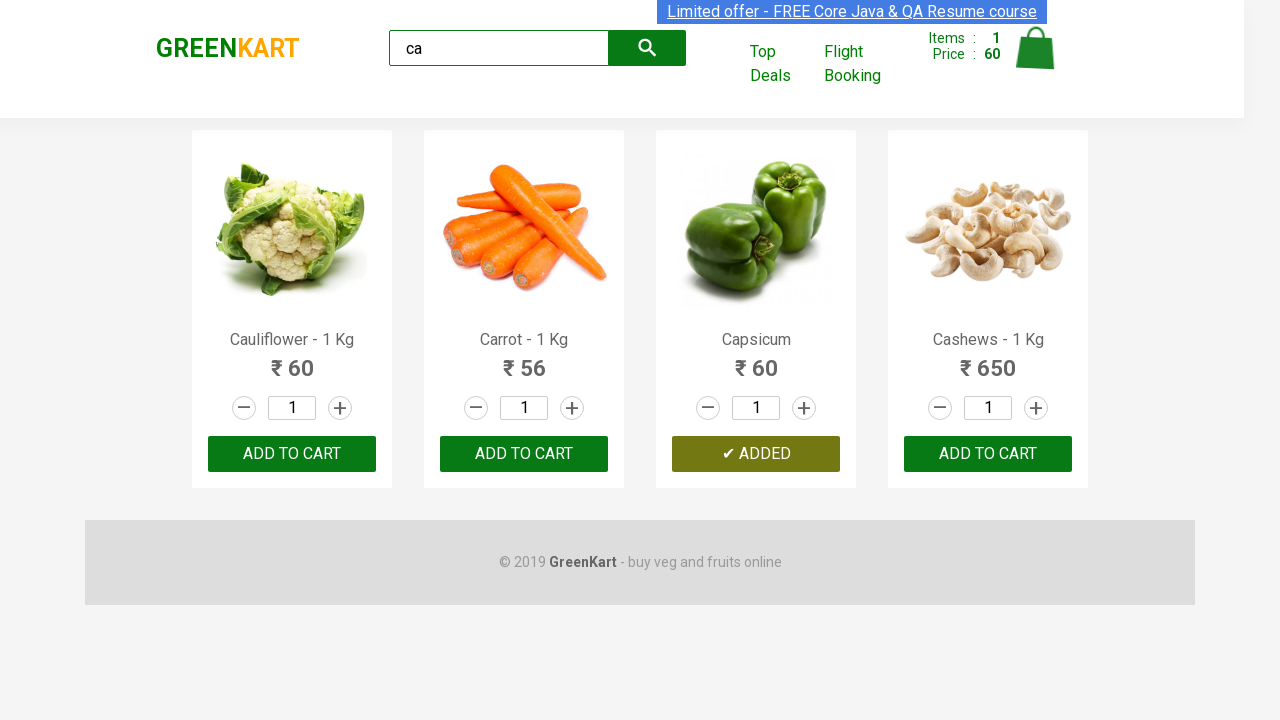

Waited after adding product to cart
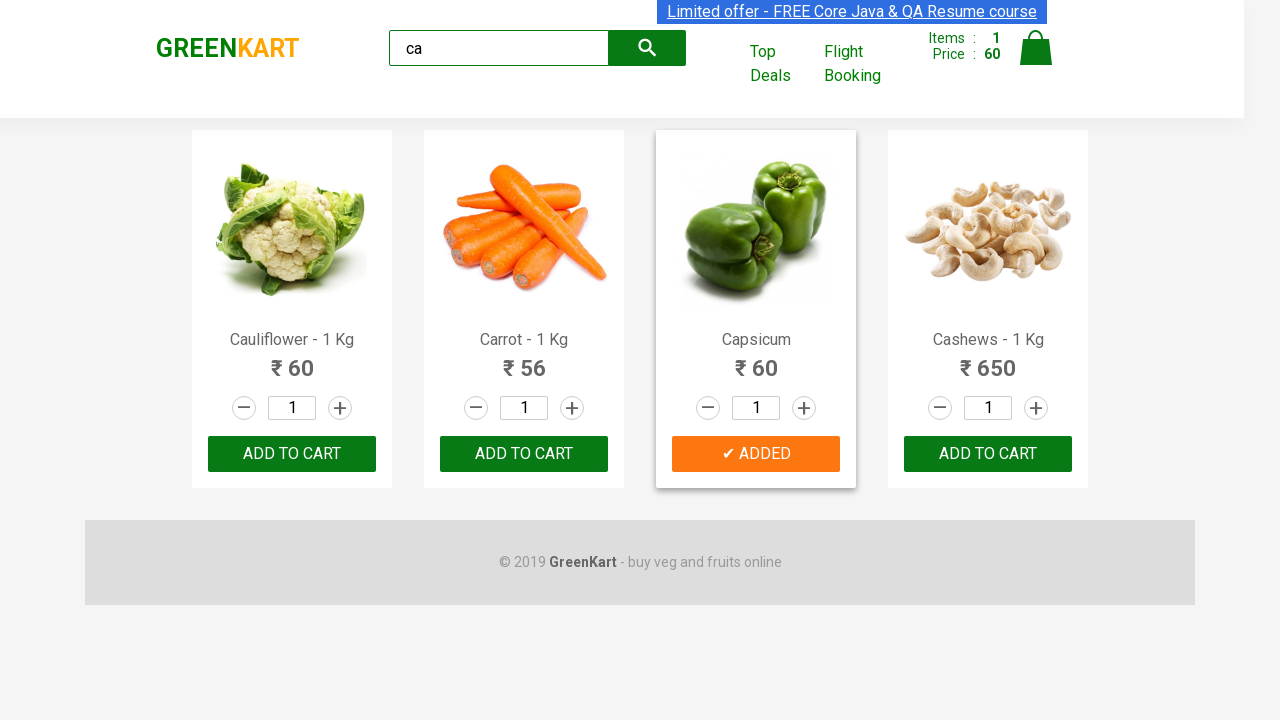

Found and clicked ADD TO CART button for Cashews product at (988, 454) on .products .product >> nth=3 >> internal:text="ADD TO CART"i
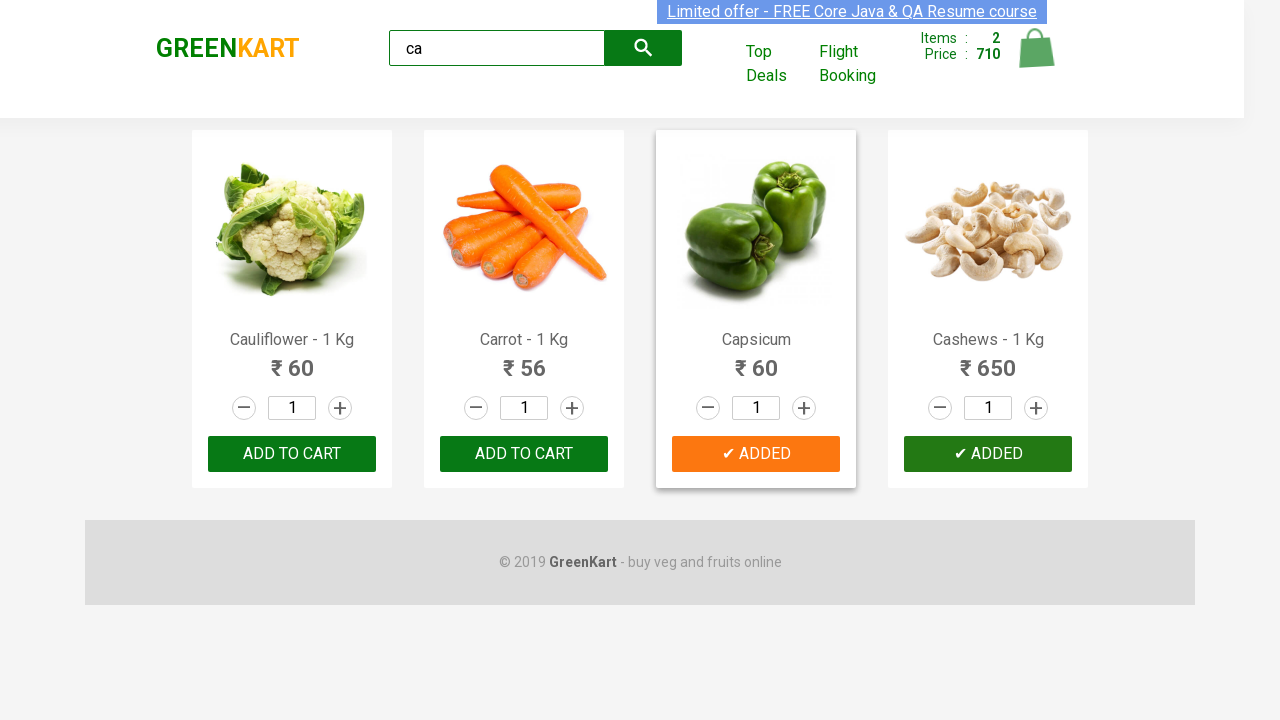

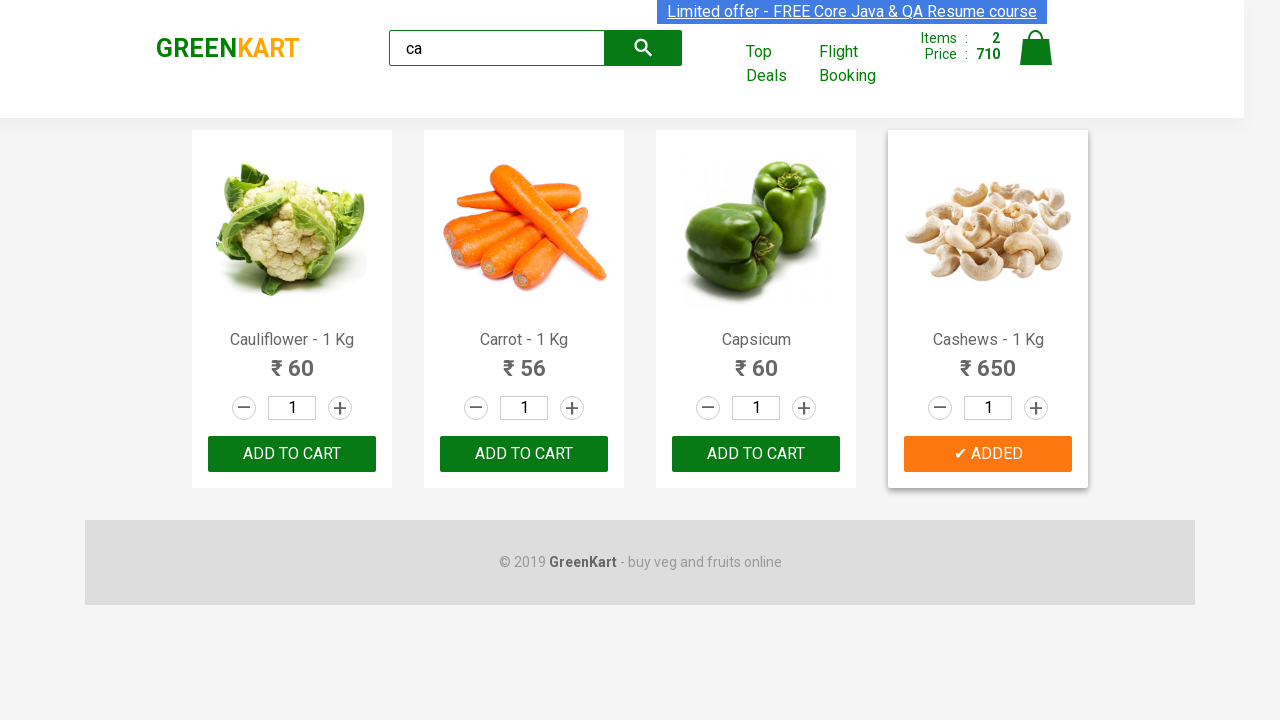